Tests jQuery UI datepicker functionality by clicking the datepicker input field to open the calendar popup and selecting the 9th day of the month.

Starting URL: https://jqueryui.com/resources/demos/datepicker/default.html

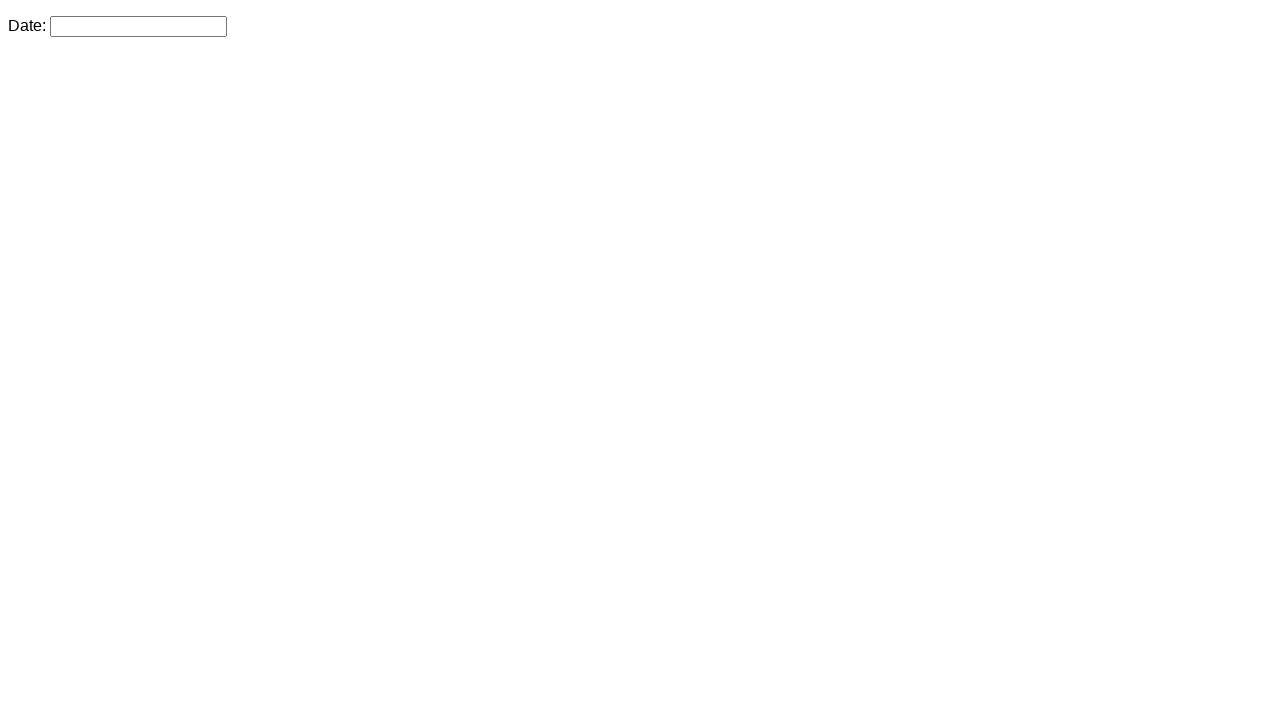

Clicked datepicker input field to open calendar popup at (138, 26) on #datepicker
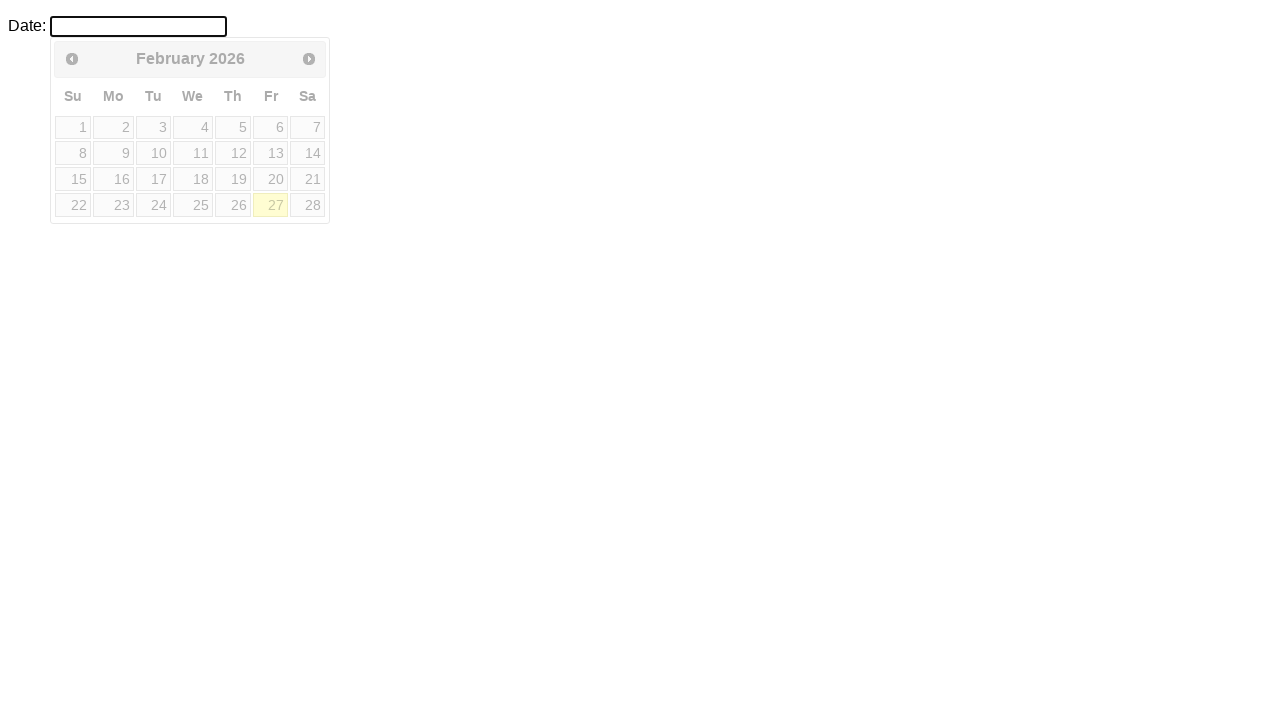

Calendar popup appeared
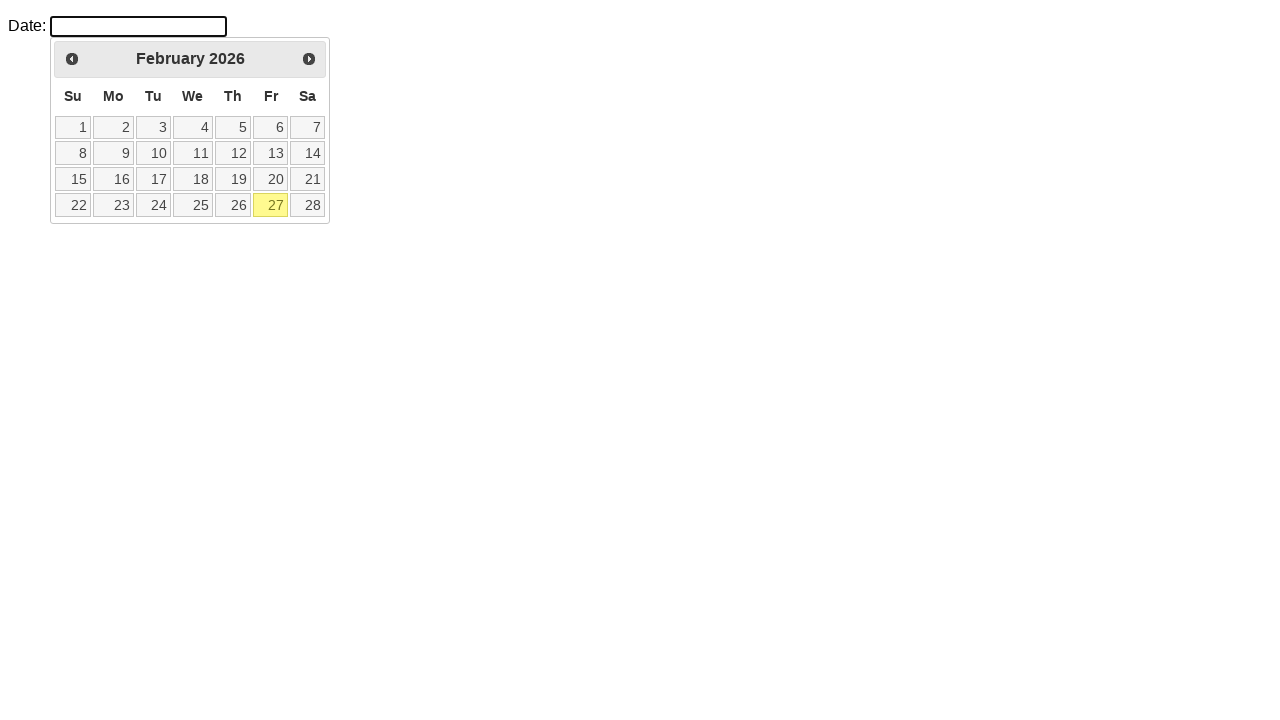

Selected the 9th day of the month from calendar at (114, 153) on xpath=//a[text()='9']
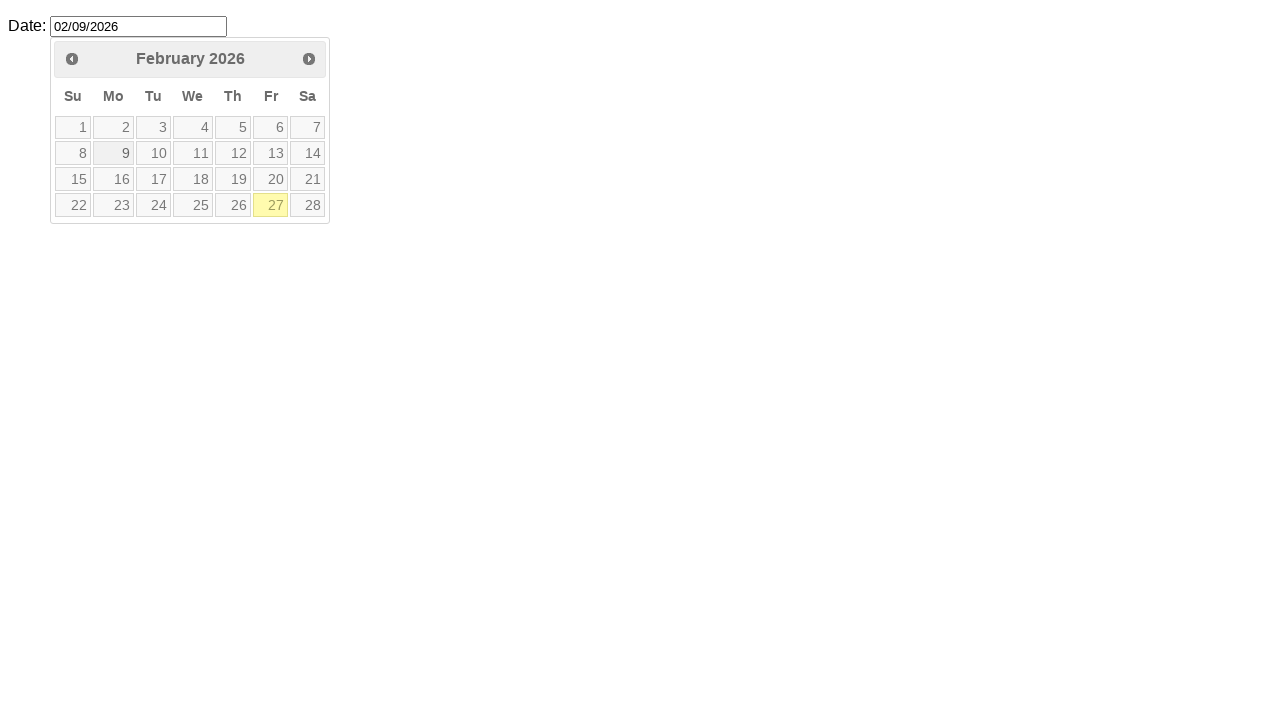

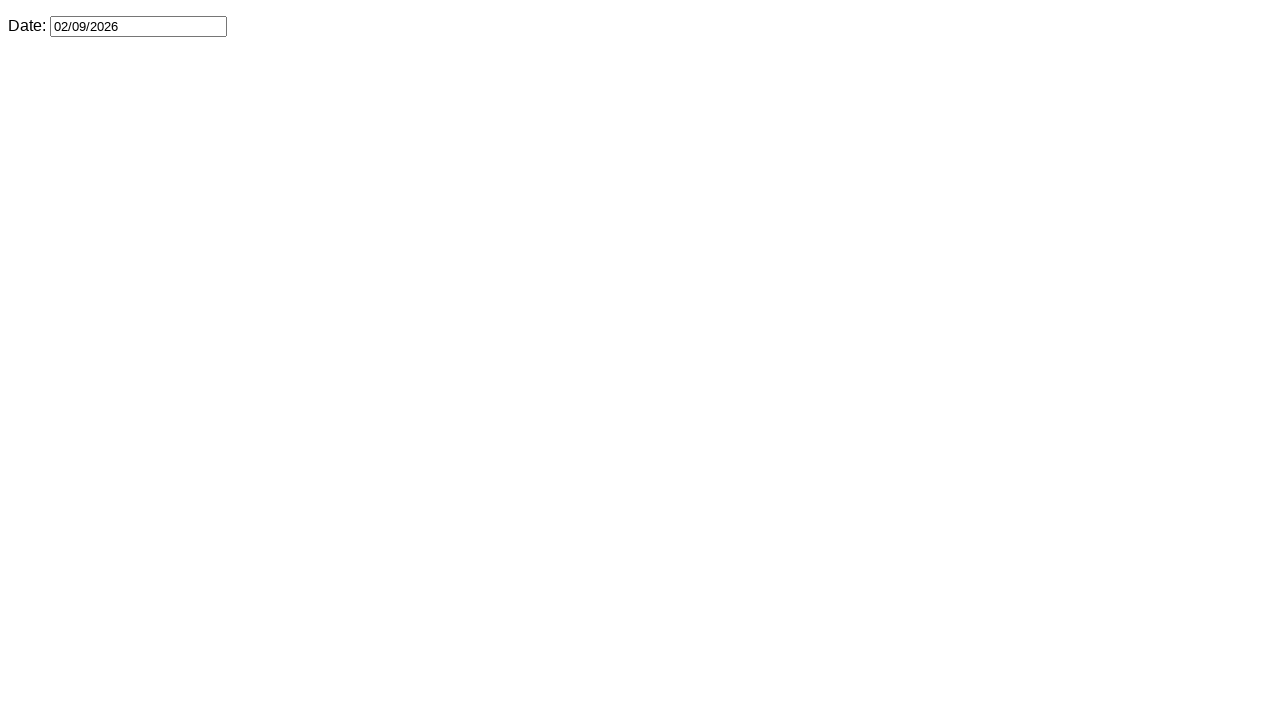